Tests navigating between filter views (Active, Completed, All) to display all items

Starting URL: https://demo.playwright.dev/todomvc

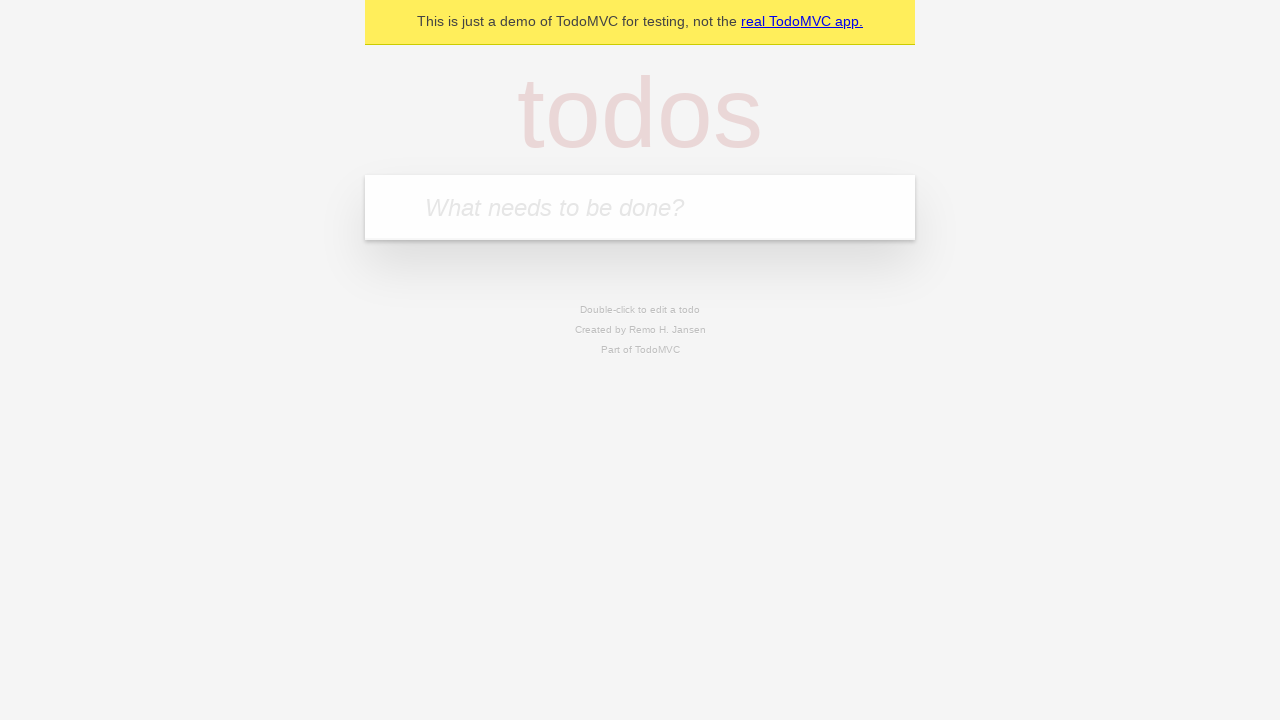

Filled todo input with 'buy some cheese' on internal:attr=[placeholder="What needs to be done?"i]
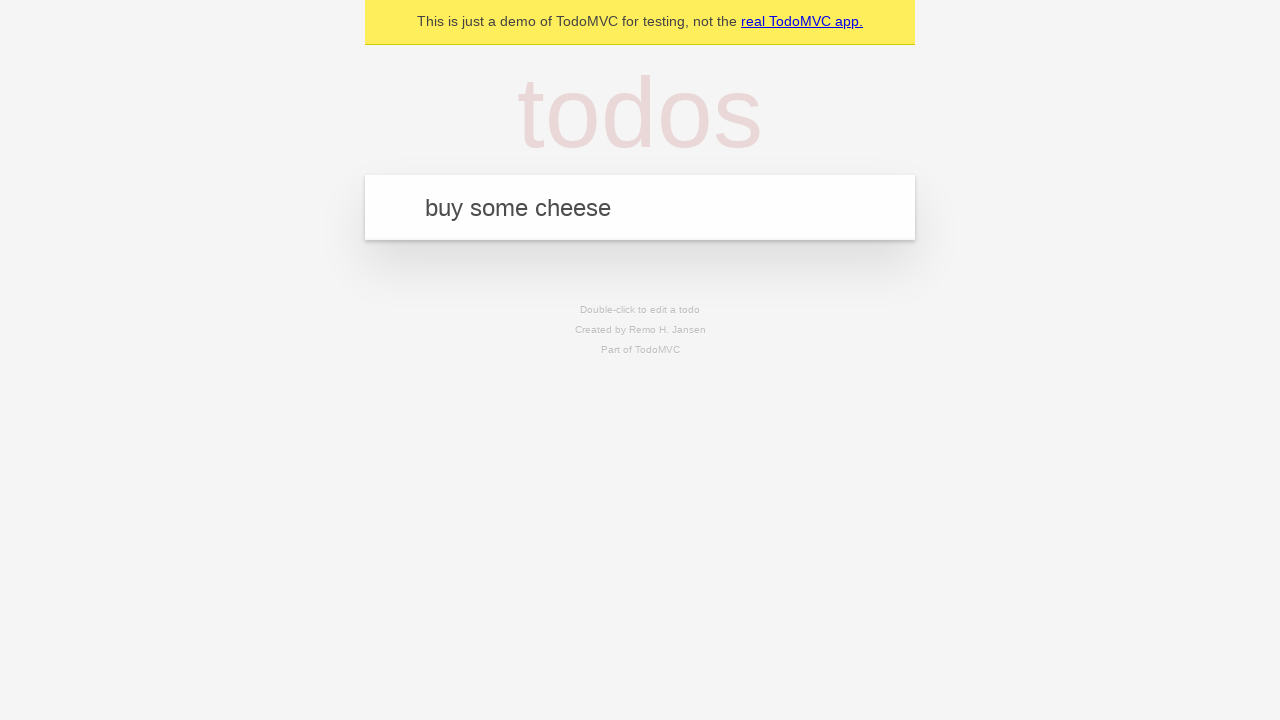

Pressed Enter to create first todo on internal:attr=[placeholder="What needs to be done?"i]
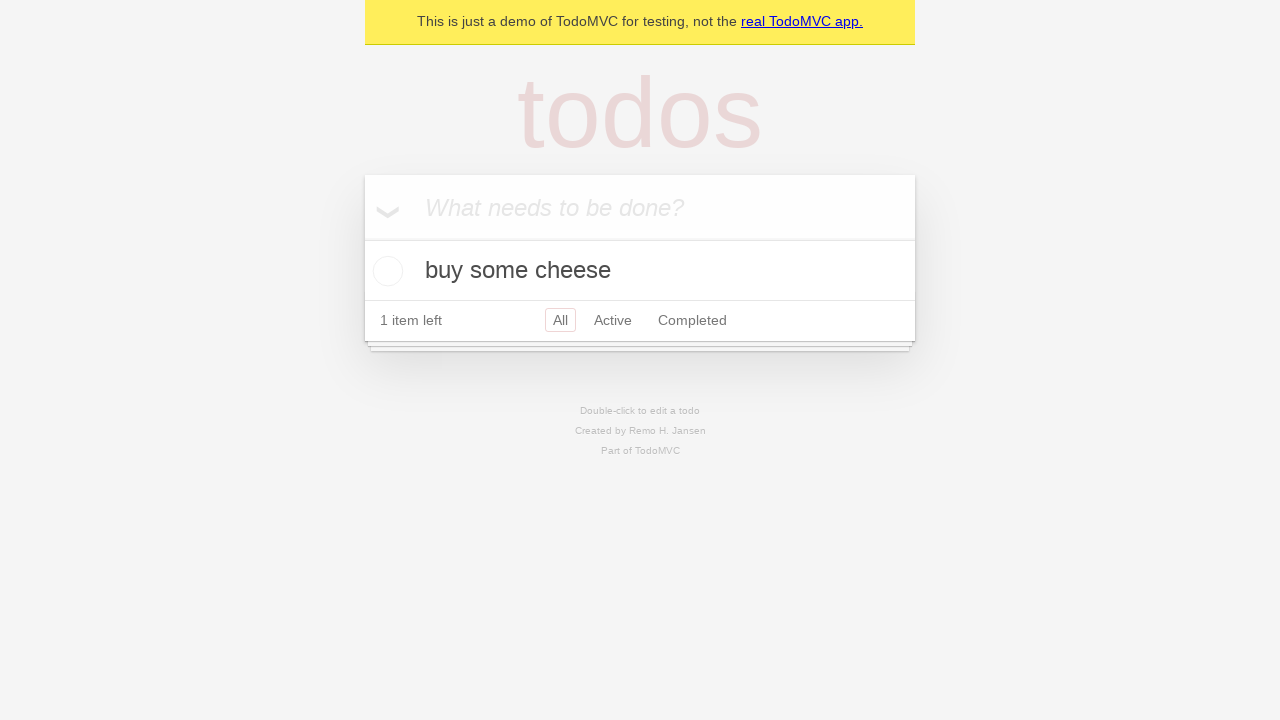

Filled todo input with 'feed the cat' on internal:attr=[placeholder="What needs to be done?"i]
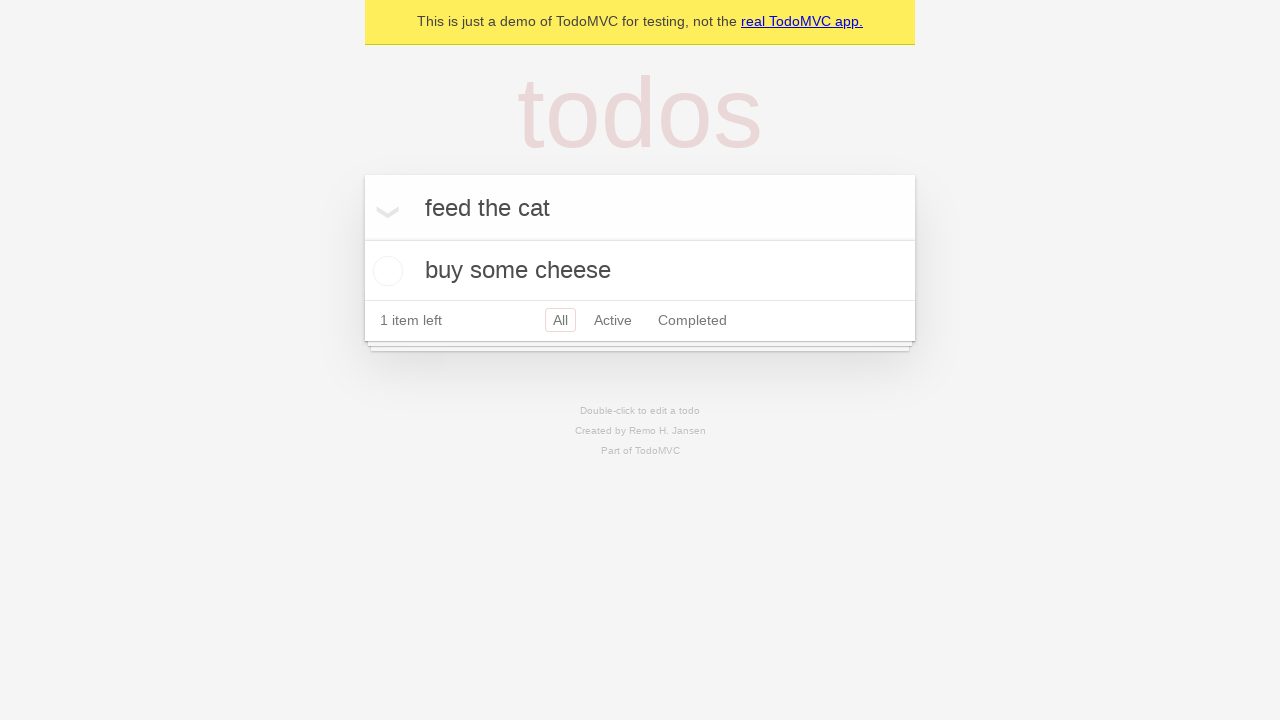

Pressed Enter to create second todo on internal:attr=[placeholder="What needs to be done?"i]
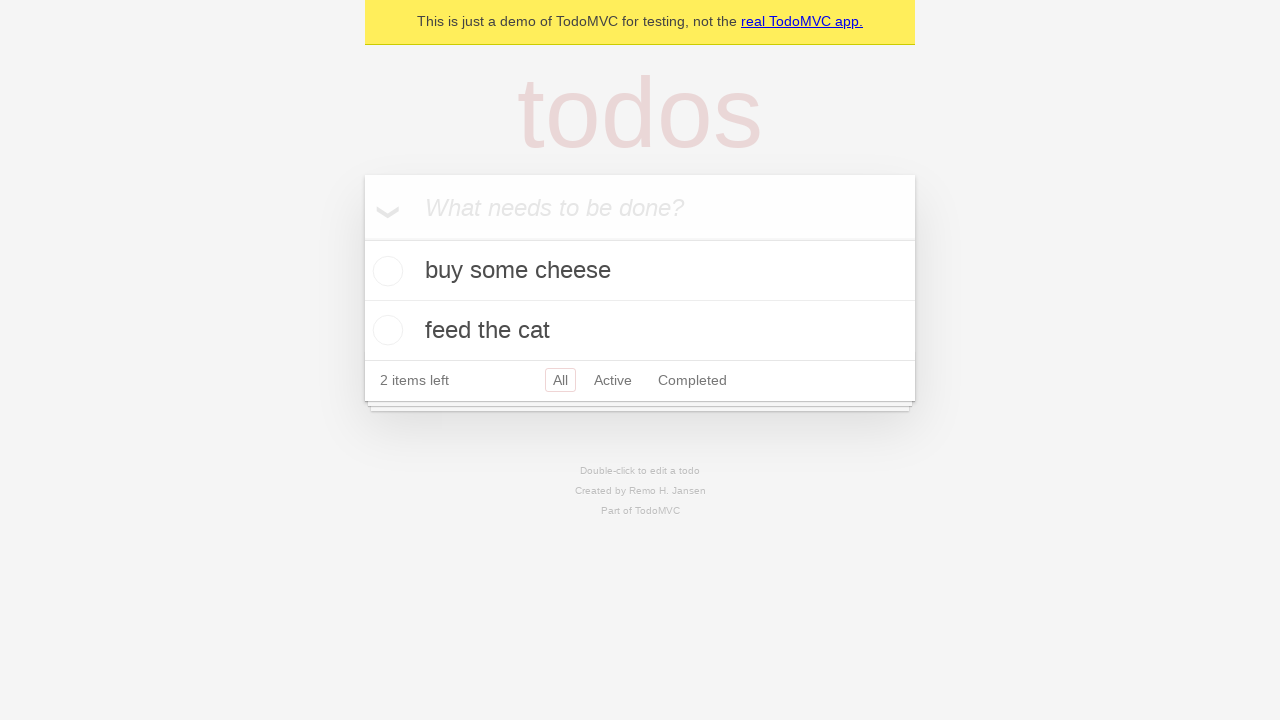

Filled todo input with 'book a doctors appointment' on internal:attr=[placeholder="What needs to be done?"i]
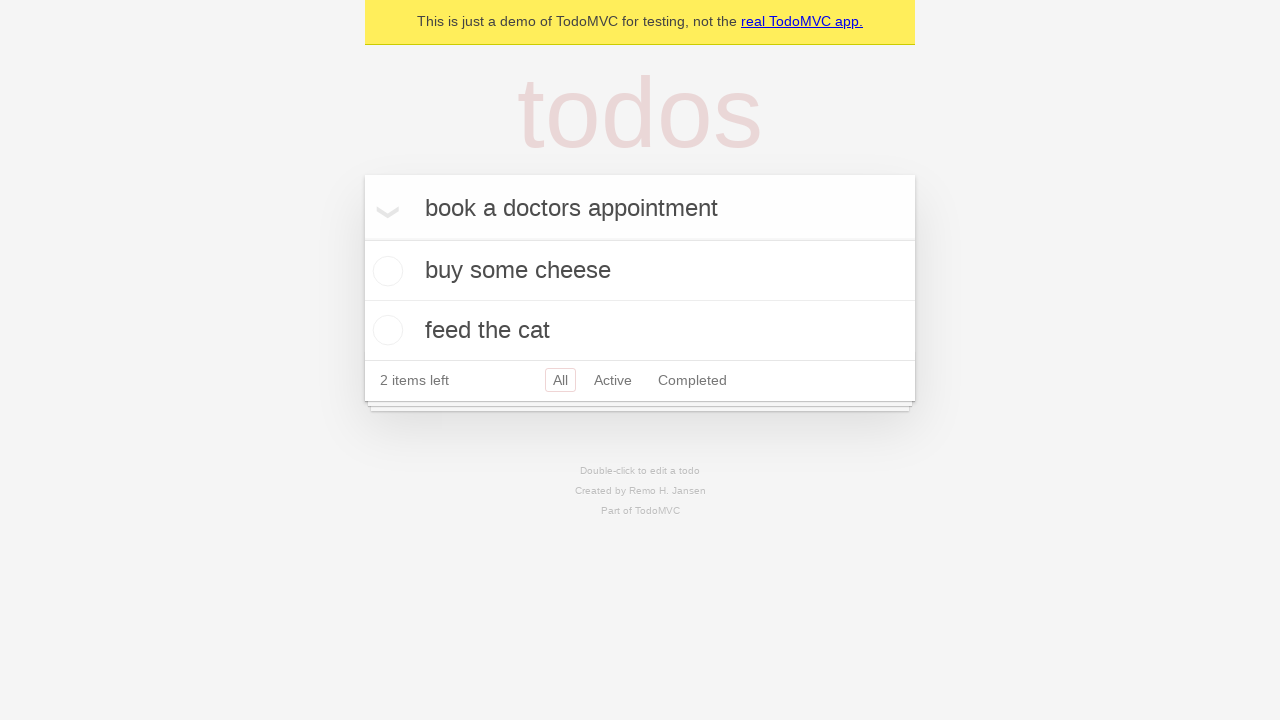

Pressed Enter to create third todo on internal:attr=[placeholder="What needs to be done?"i]
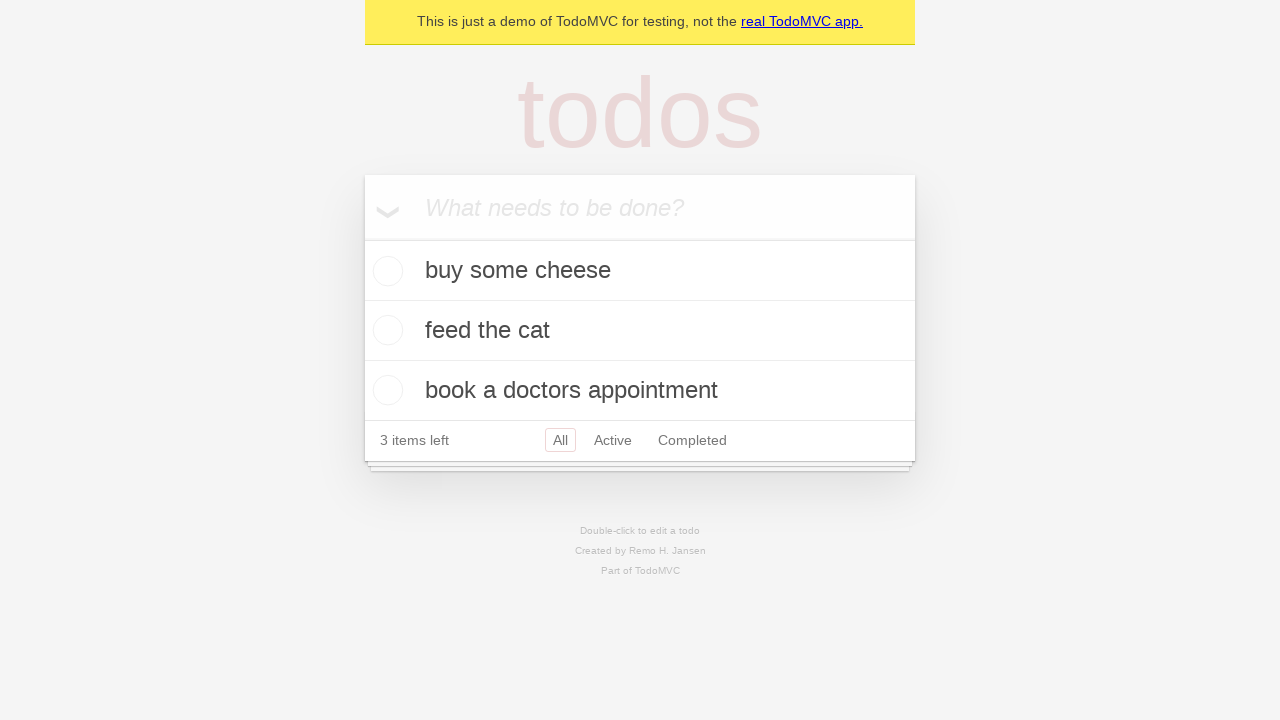

Checked the second todo item at (385, 330) on internal:testid=[data-testid="todo-item"s] >> nth=1 >> internal:role=checkbox
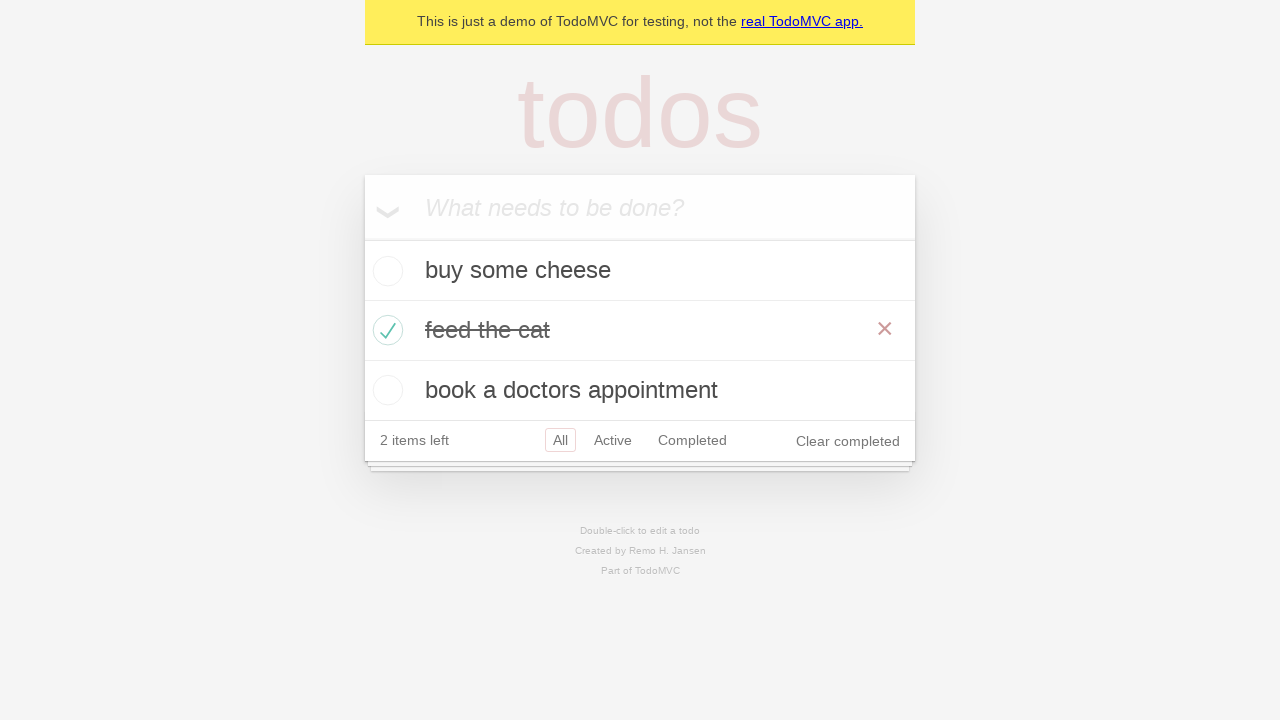

Clicked Active filter to display active items at (613, 440) on internal:role=link[name="Active"i]
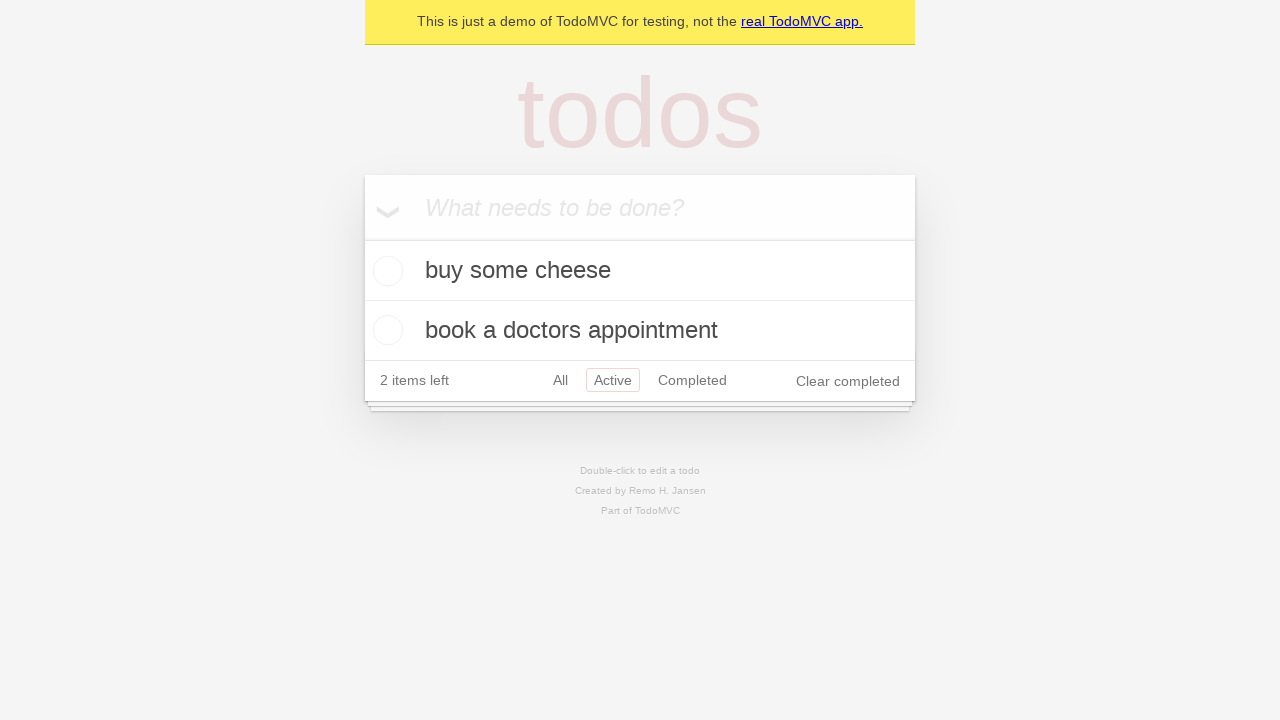

Clicked Completed filter to display completed items at (692, 380) on internal:role=link[name="Completed"i]
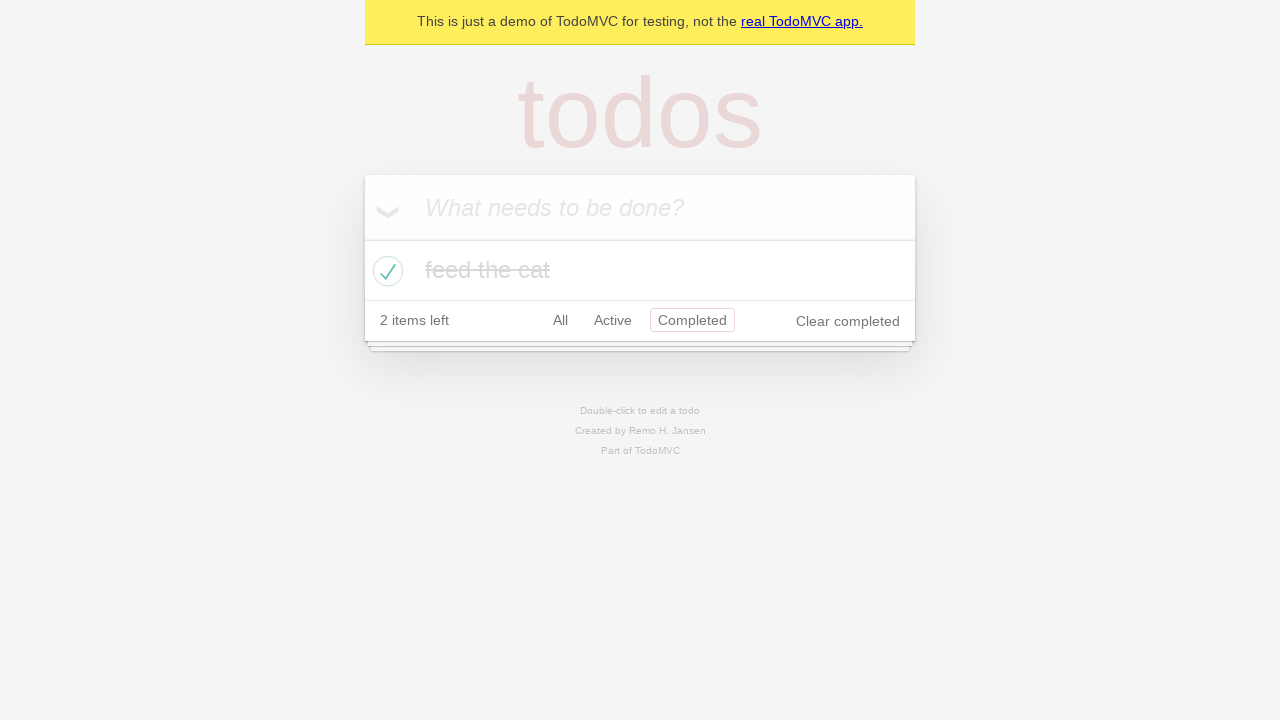

Clicked All filter to display all items at (560, 320) on internal:role=link[name="All"i]
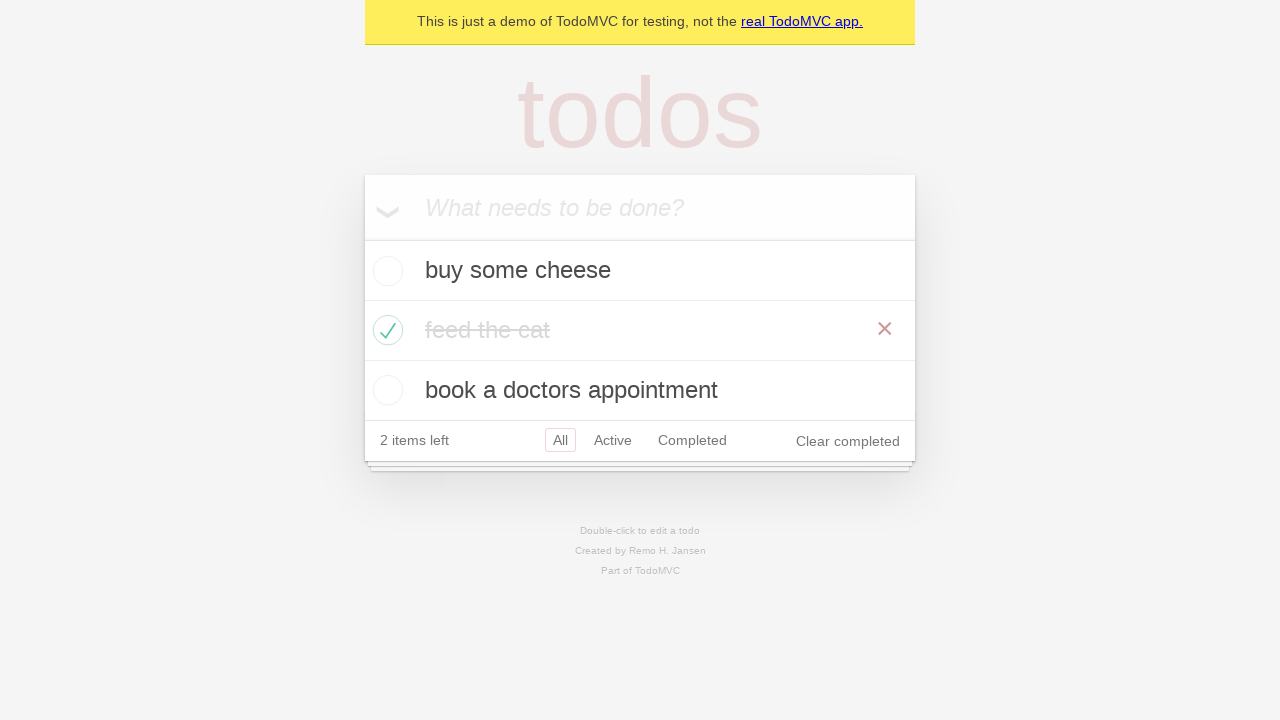

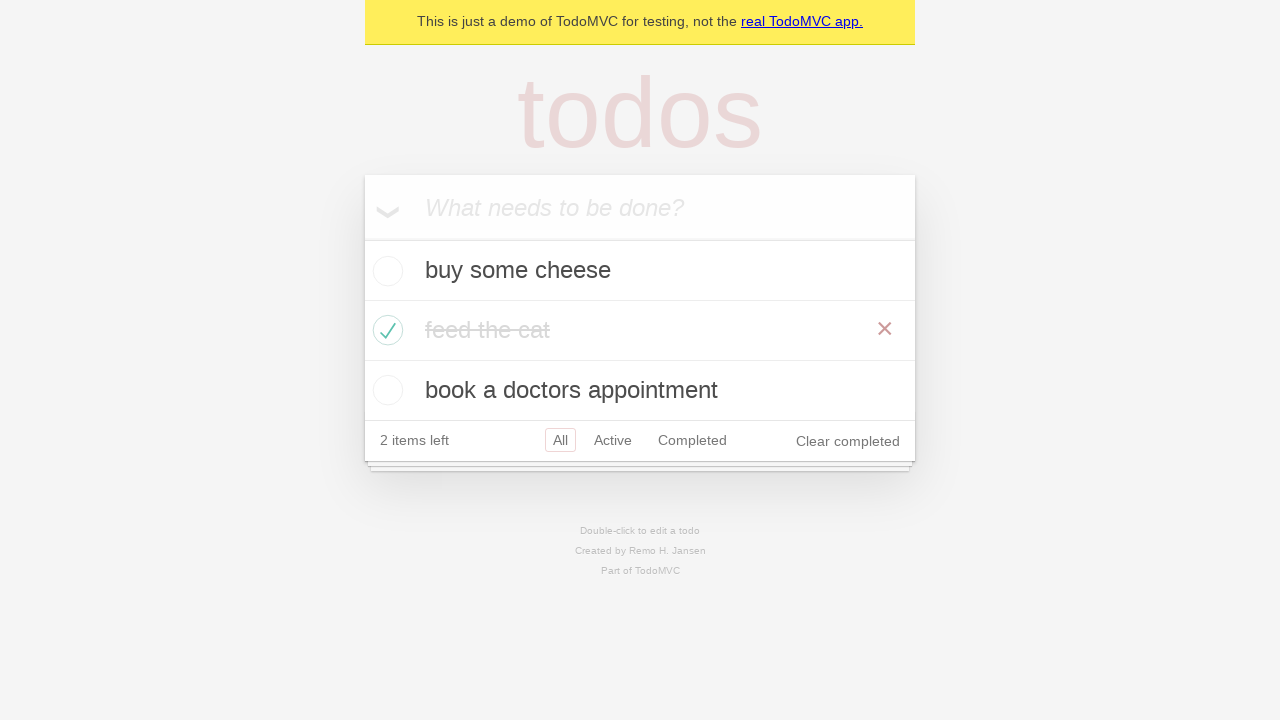